Tests JavaScript alert handling by clicking a button to trigger an alert, accepting it, and verifying the result message is displayed correctly.

Starting URL: http://the-internet.herokuapp.com/javascript_alerts

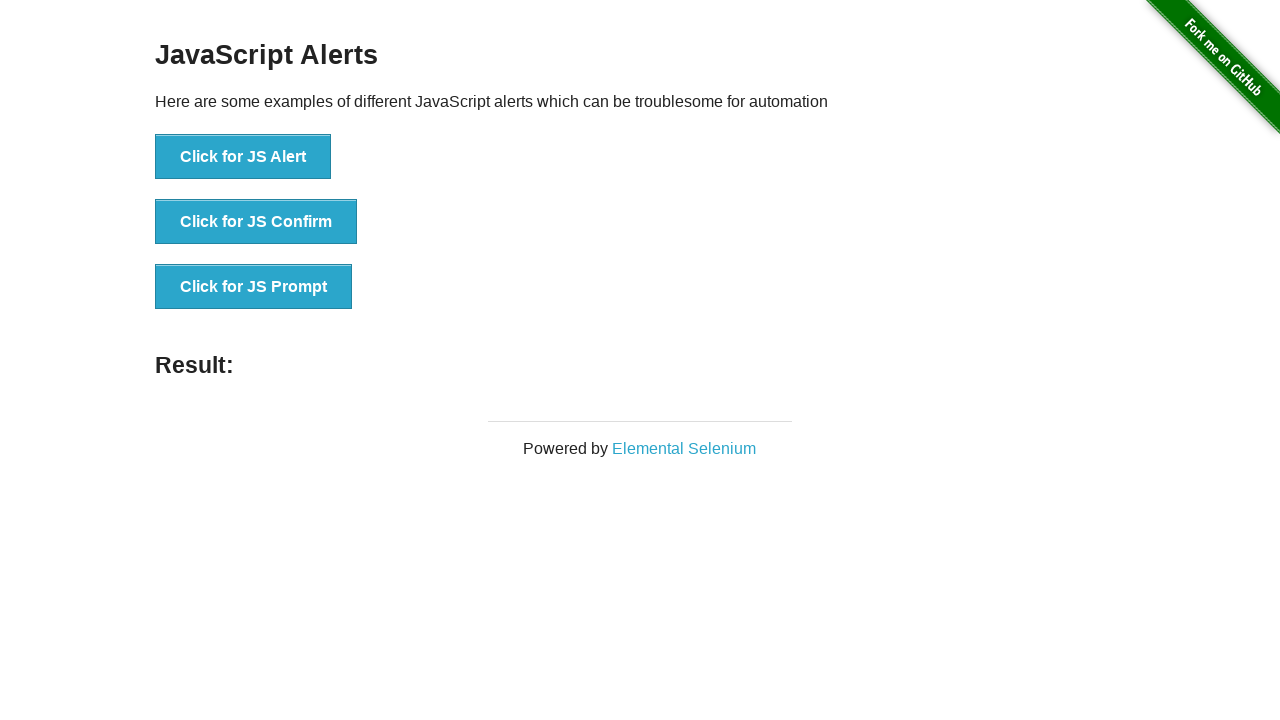

Clicked first button to trigger JavaScript alert at (243, 157) on ul > li:nth-child(1) > button
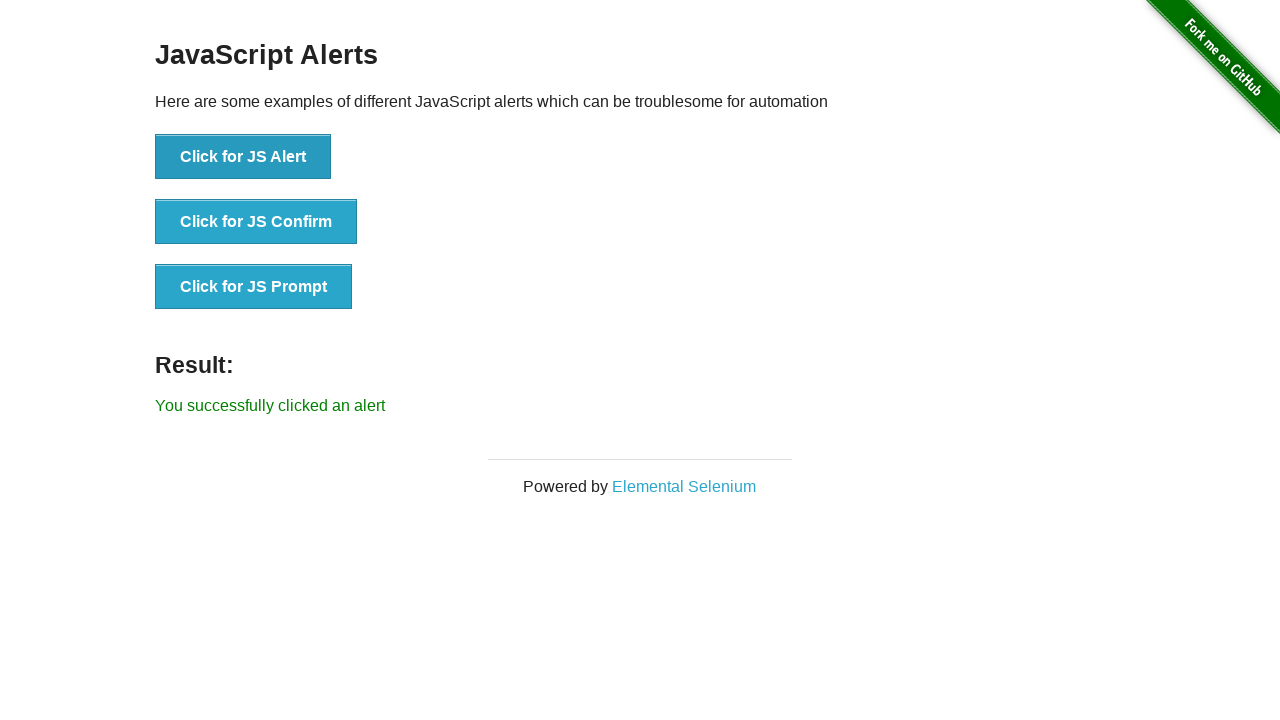

Set up dialog handler to accept alerts
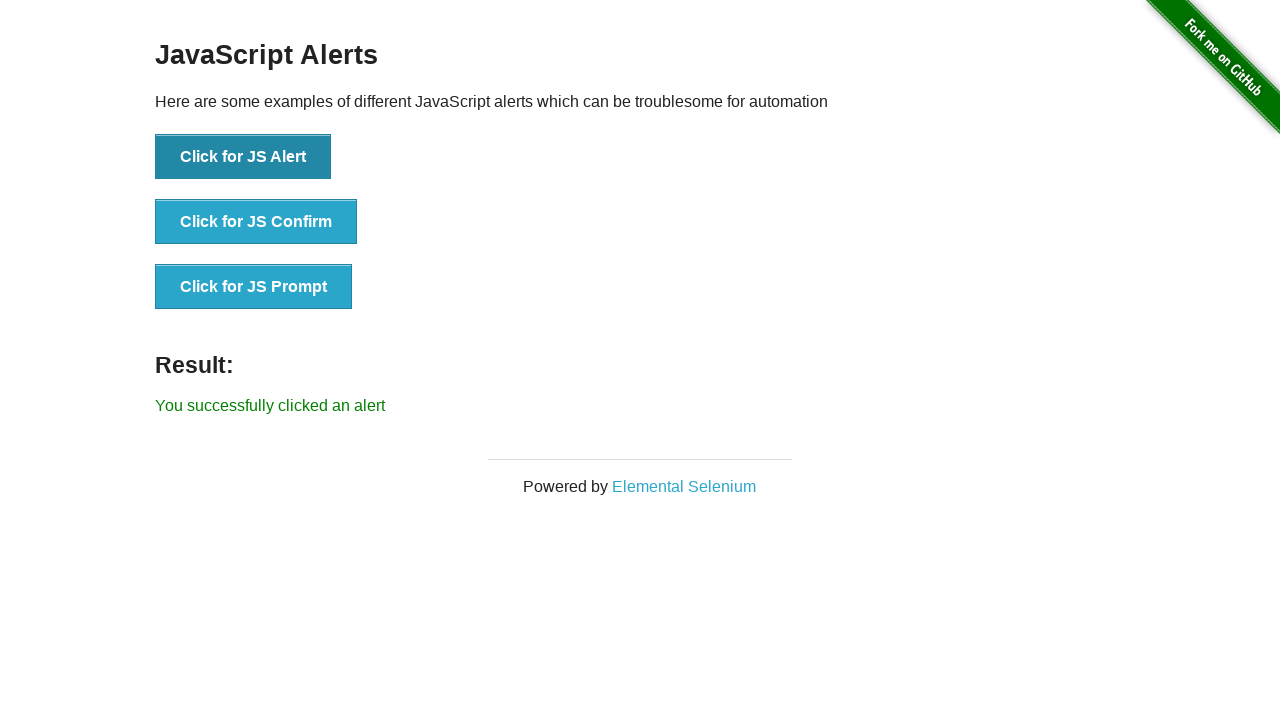

Result message element loaded
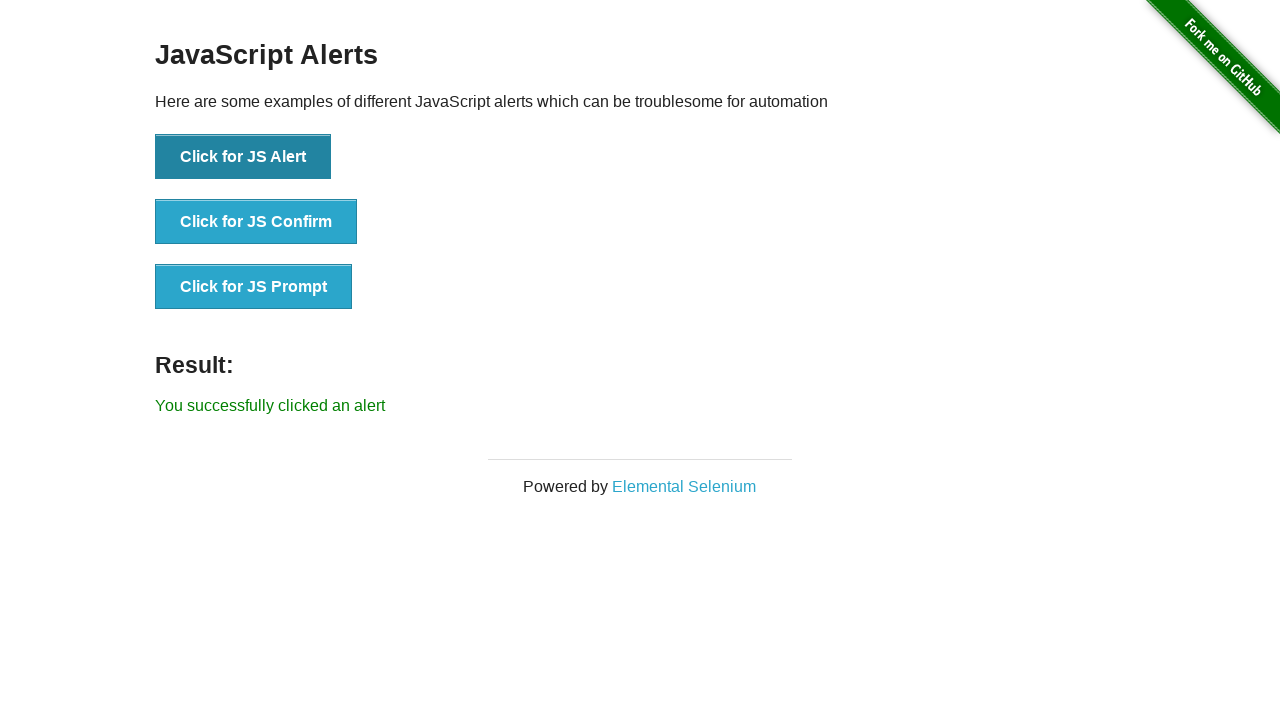

Retrieved result text content
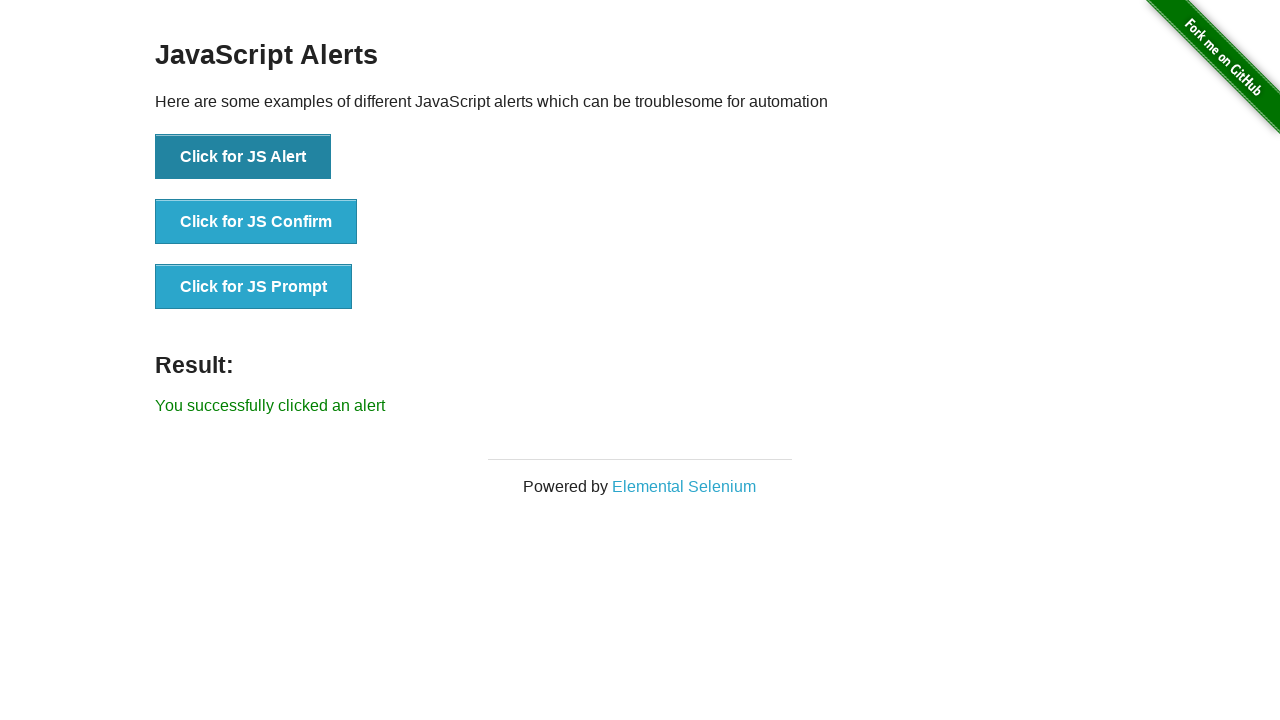

Verified result message matches expected text: 'You successfully clicked an alert'
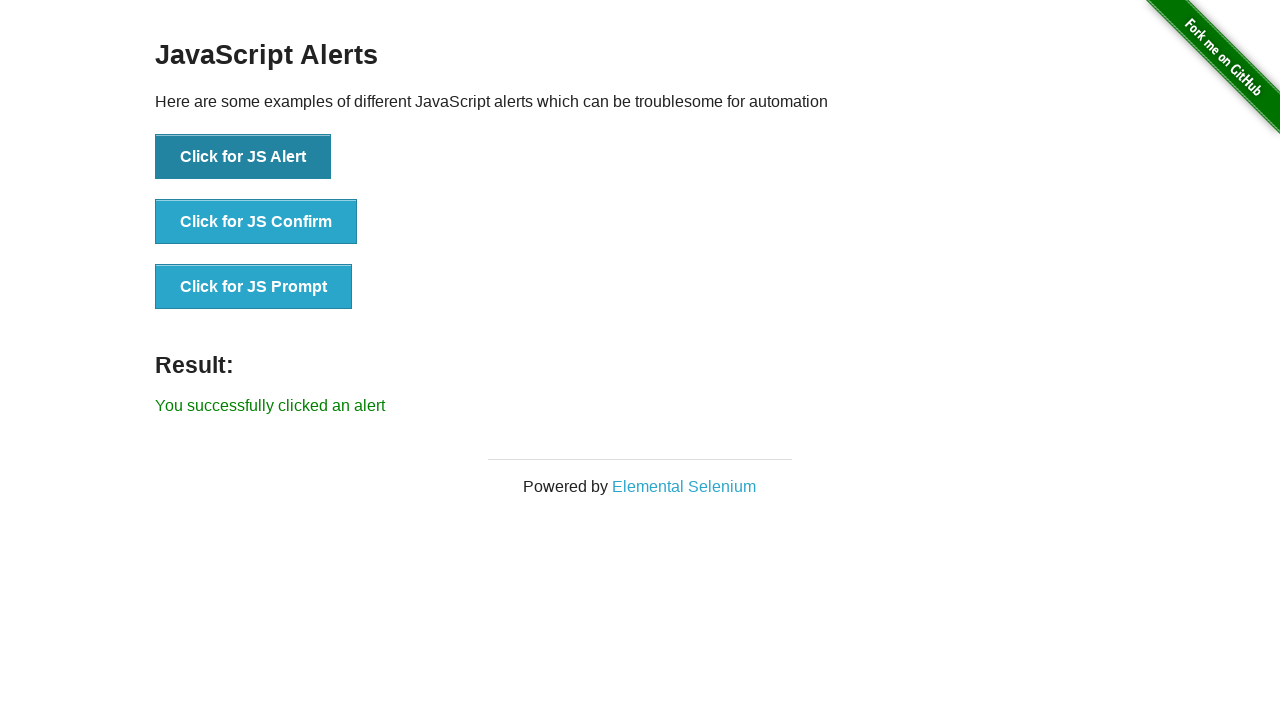

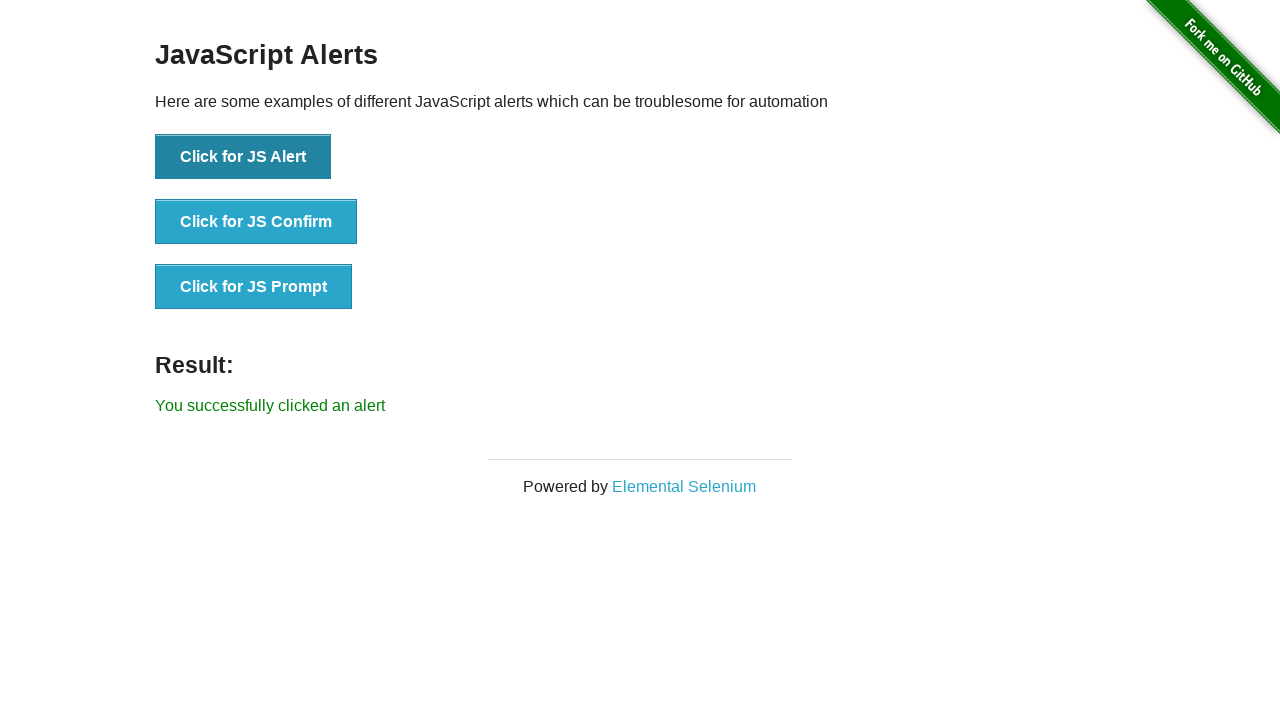